Tests JavaScript alert handling by triggering three types of alerts (simple alert, confirmation alert, and prompt alert), accepting them, and verifying the input was correctly captured for the prompt alert.

Starting URL: https://the-internet.herokuapp.com/javascript_alerts

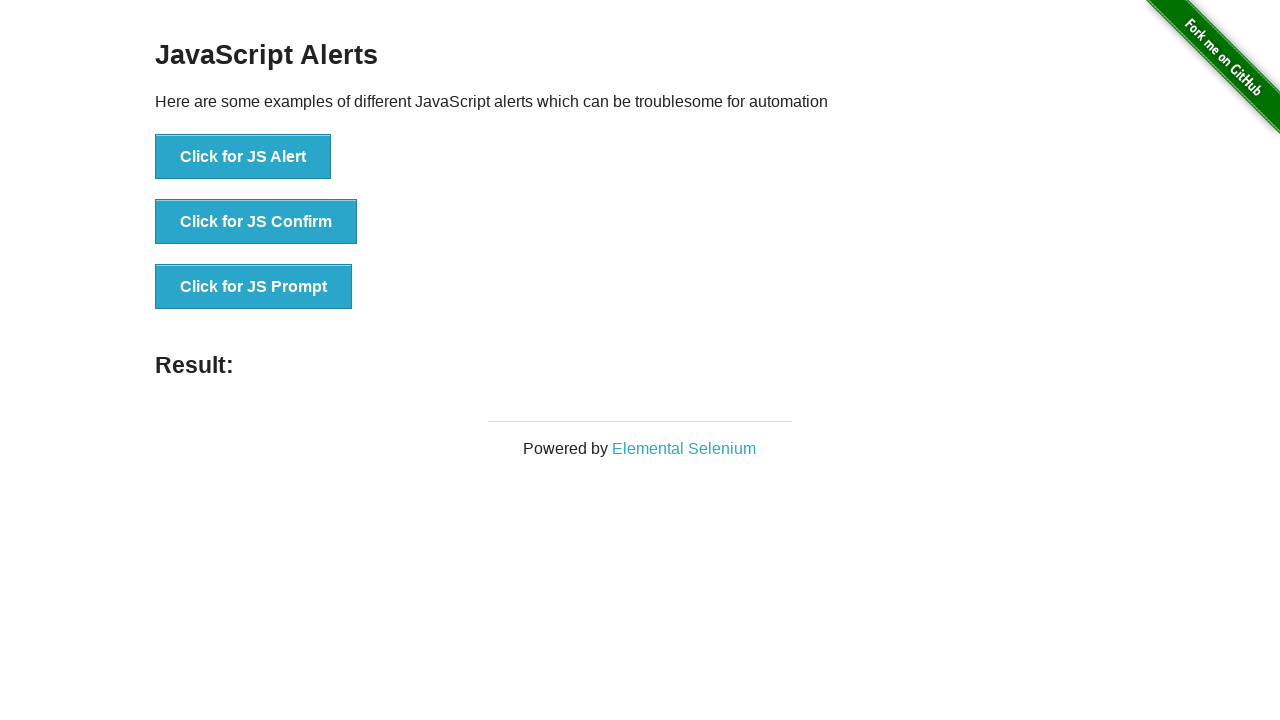

Page loaded with domcontentloaded state
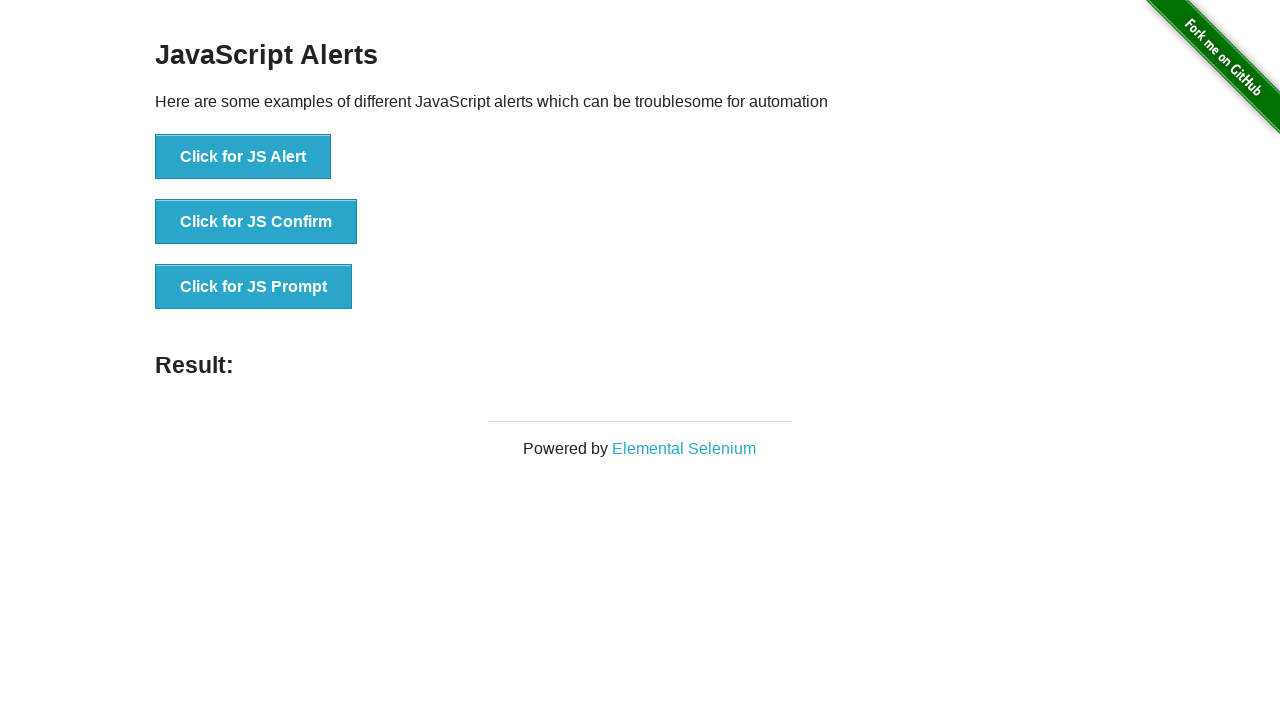

Clicked button to trigger simple JS alert at (243, 157) on xpath=//button[.='Click for JS Alert']
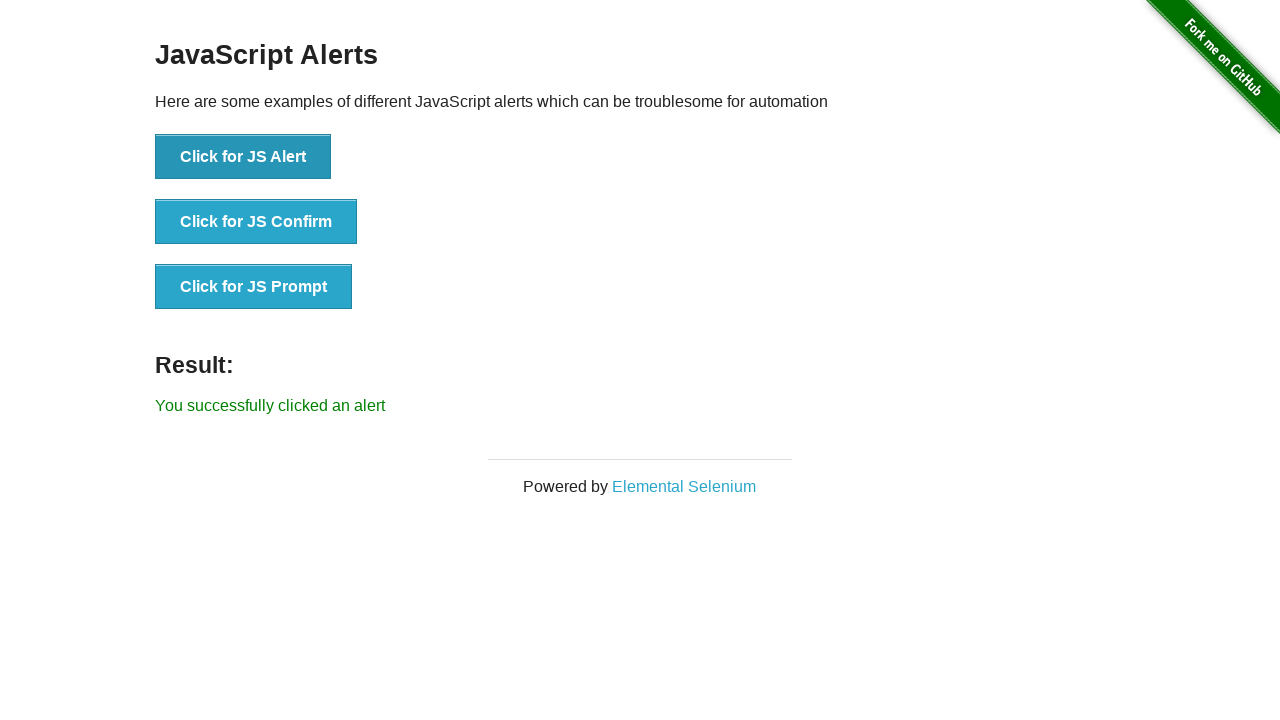

Set up dialog handler to accept alerts
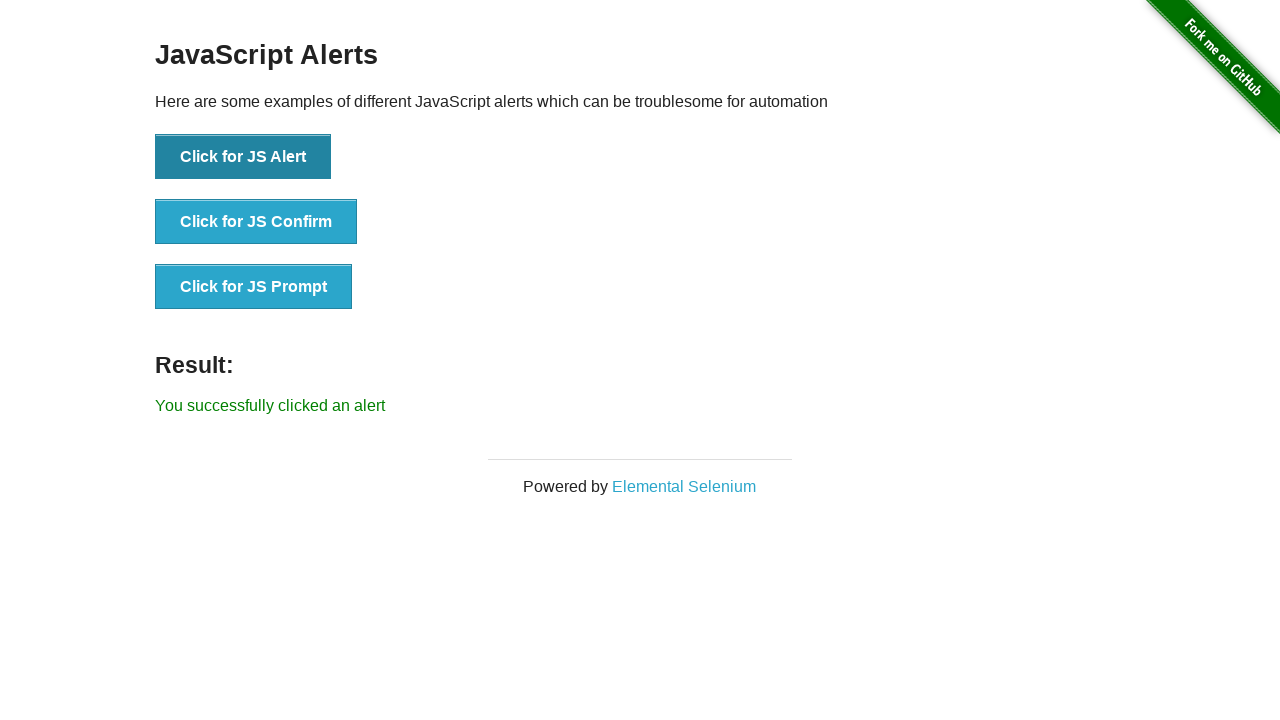

Clicked simple alert button again with handler ready at (243, 157) on xpath=//button[.='Click for JS Alert']
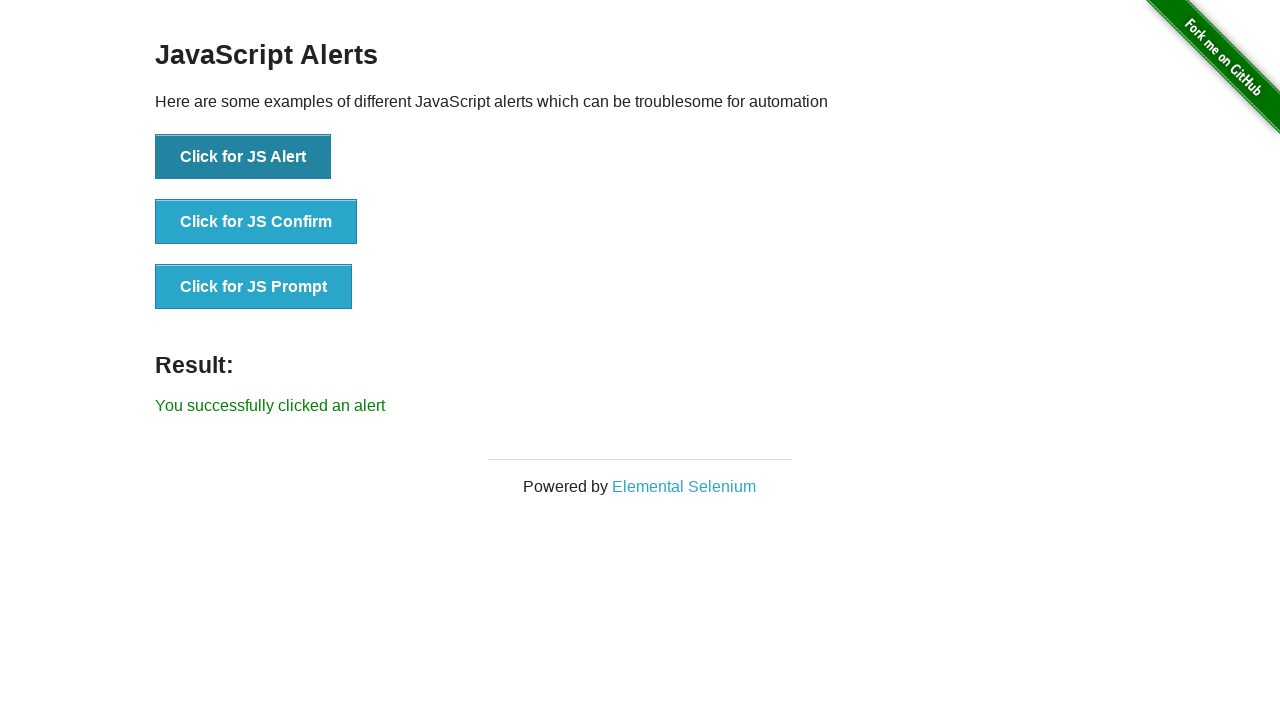

Waited for alert to be processed
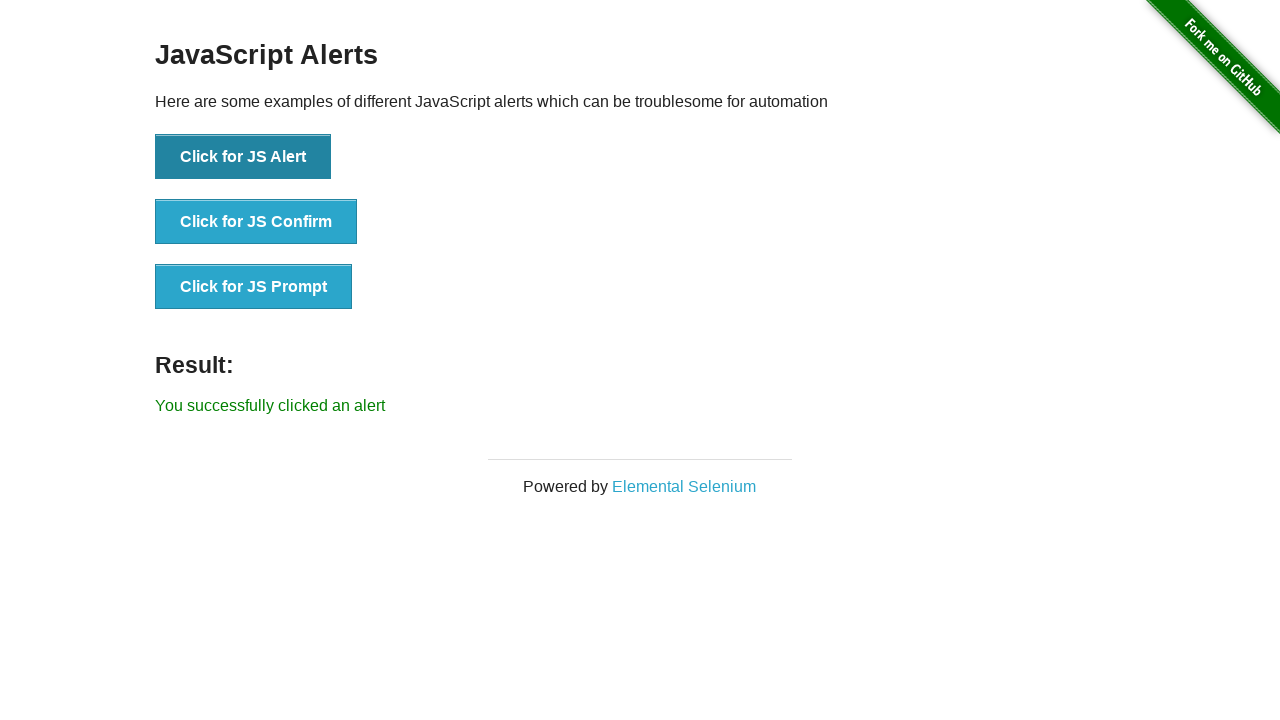

Set up dialog handler for confirmation alert
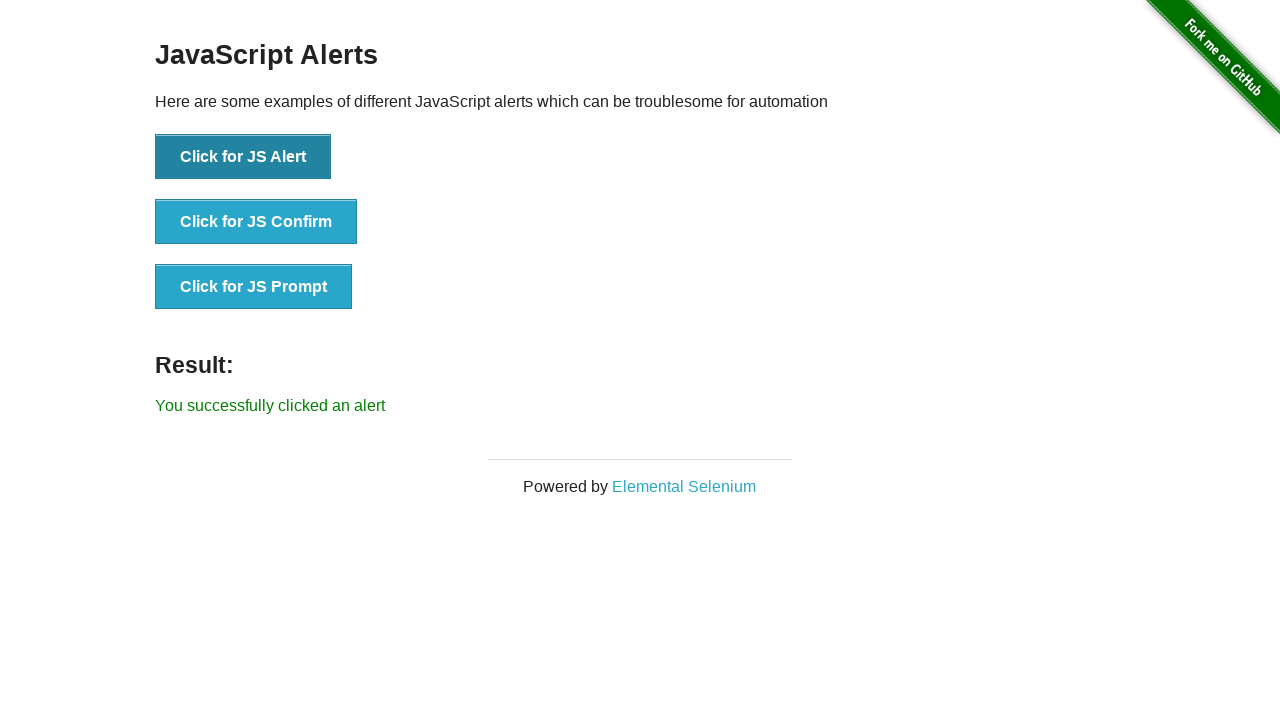

Clicked button to trigger confirmation alert at (256, 222) on xpath=//button[.='Click for JS Confirm']
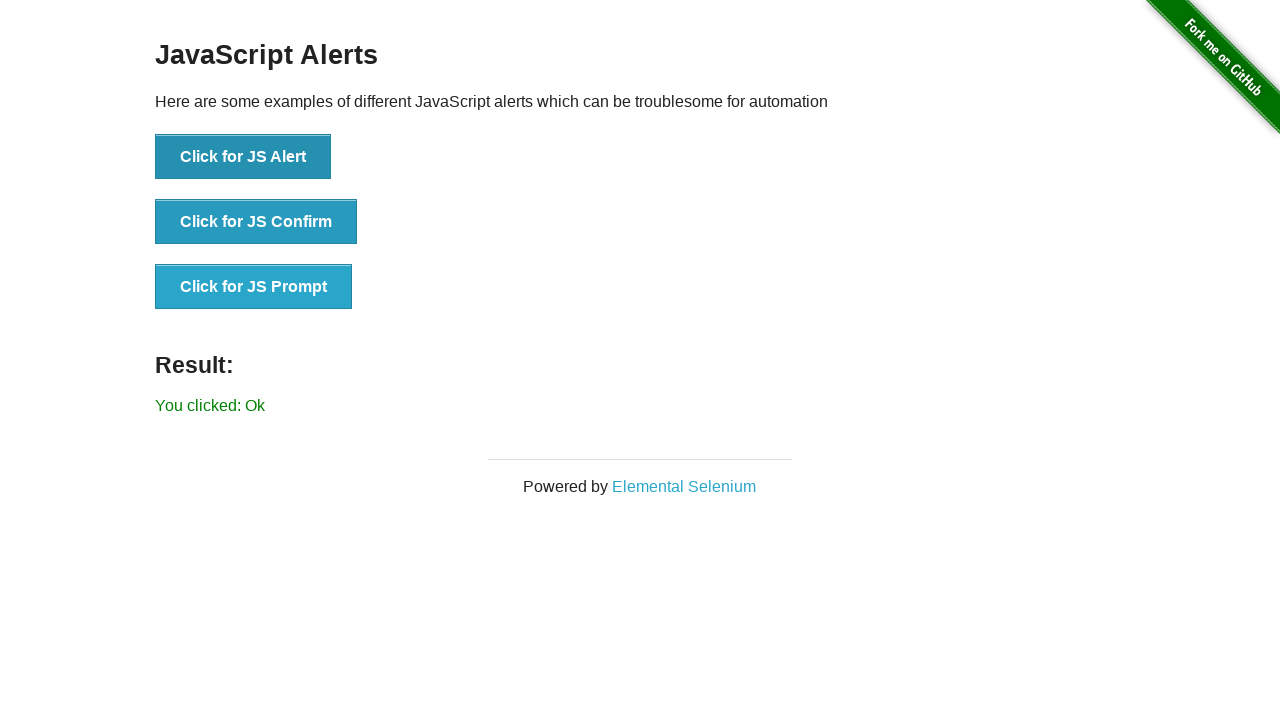

Waited for confirmation alert to be processed
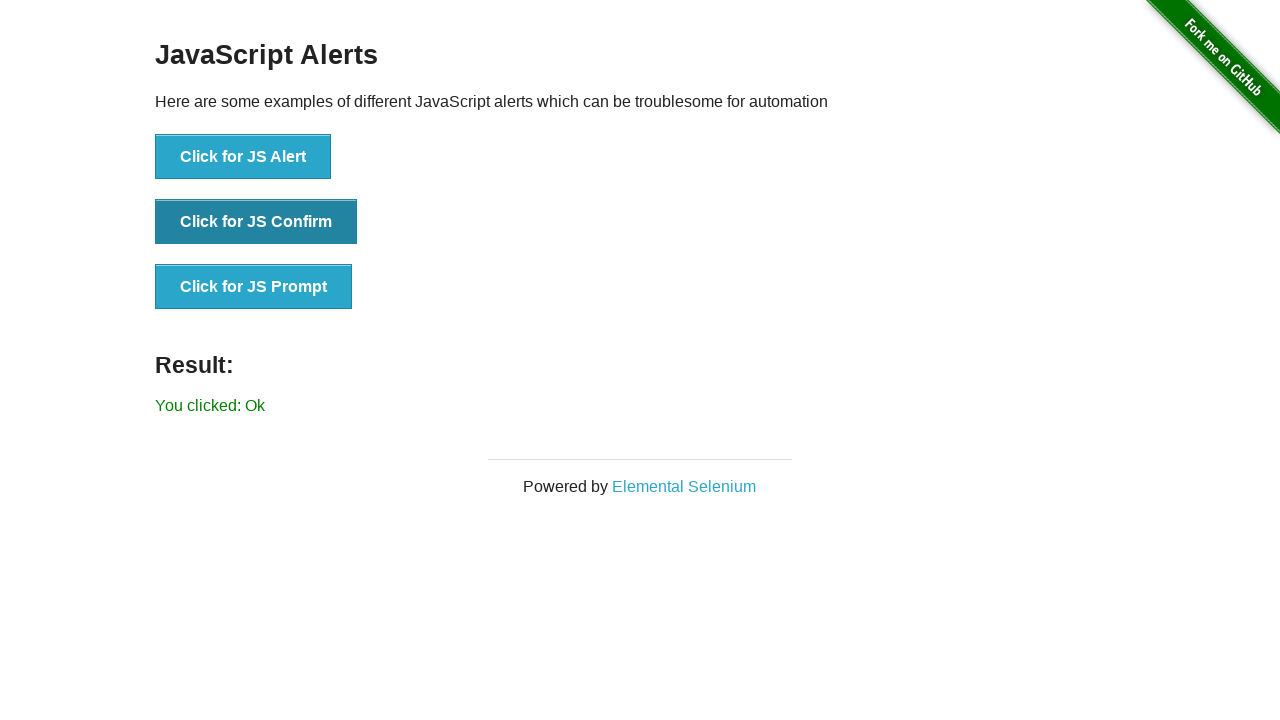

Set up dialog handler for prompt alert with text 'Hello'
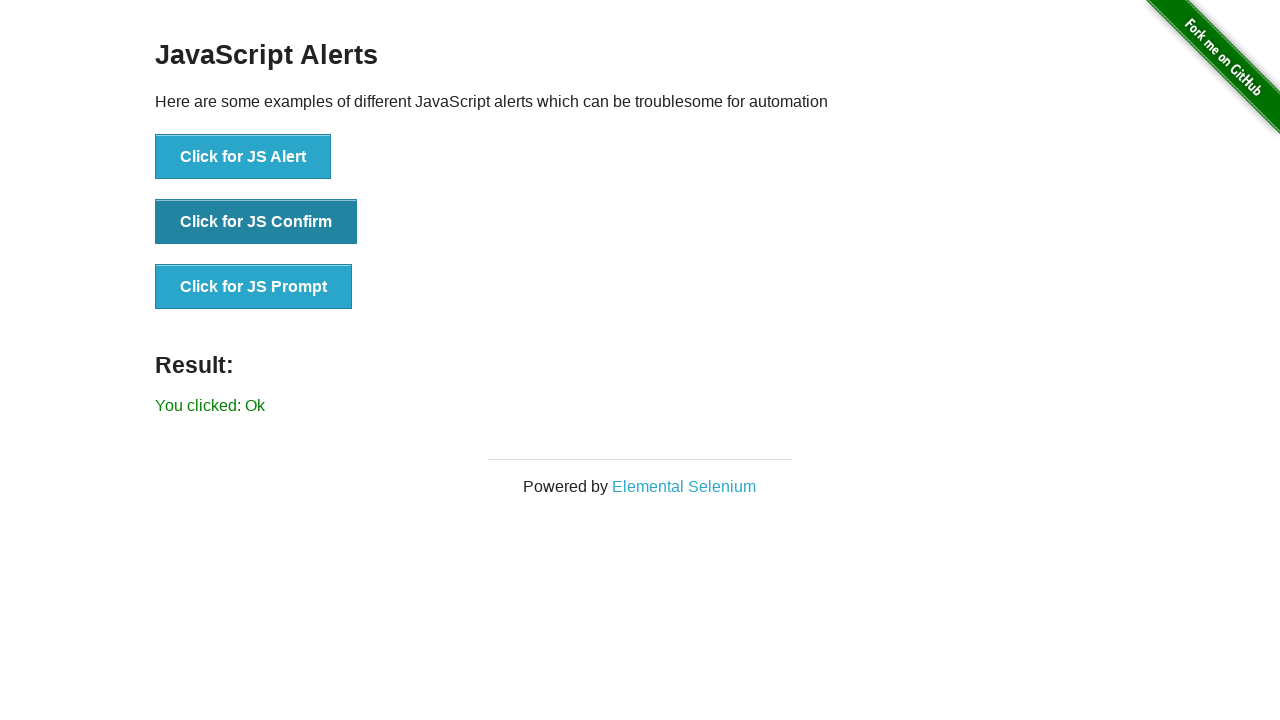

Clicked button to trigger prompt alert at (254, 287) on xpath=//button[.='Click for JS Prompt']
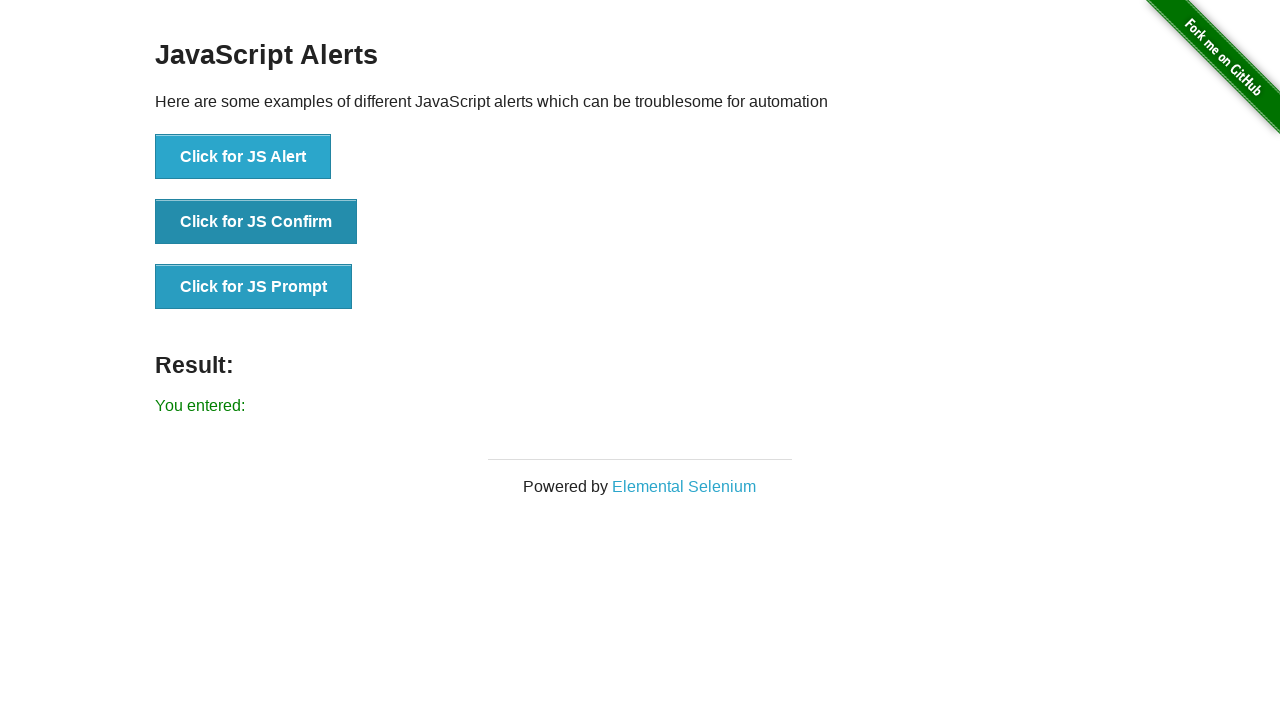

Waited for result element to appear
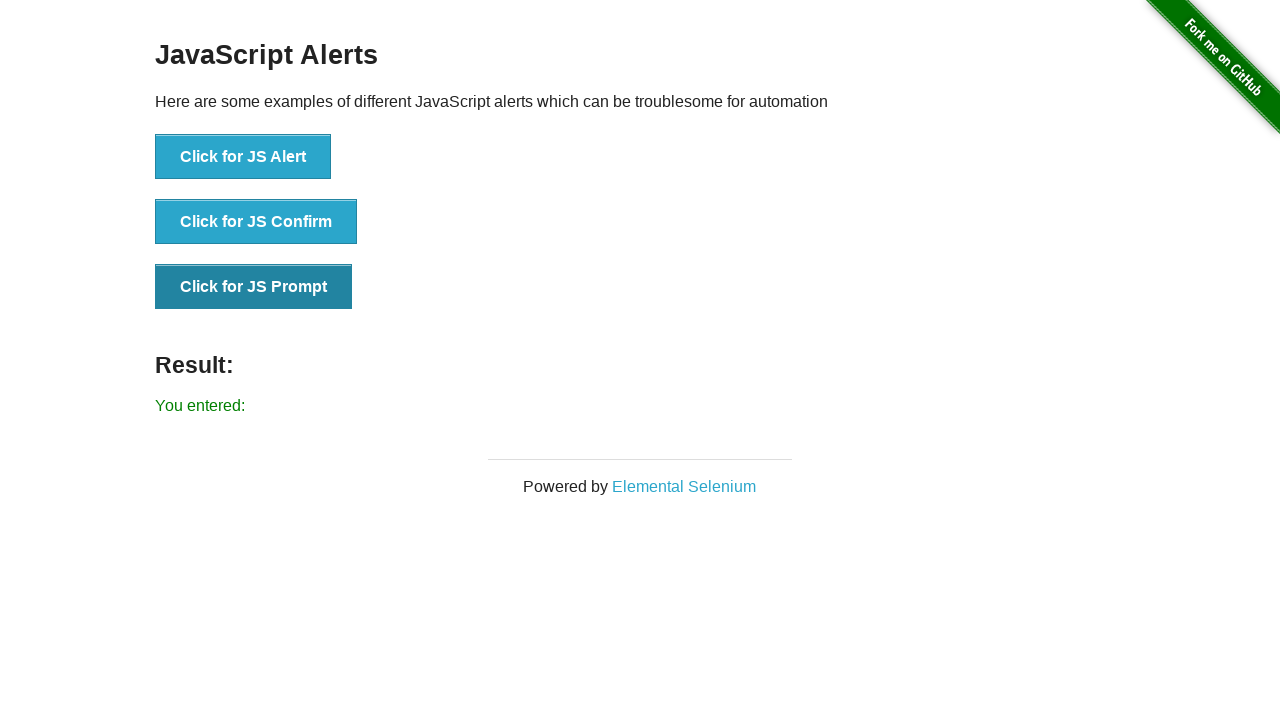

Retrieved result text: 'You entered: '
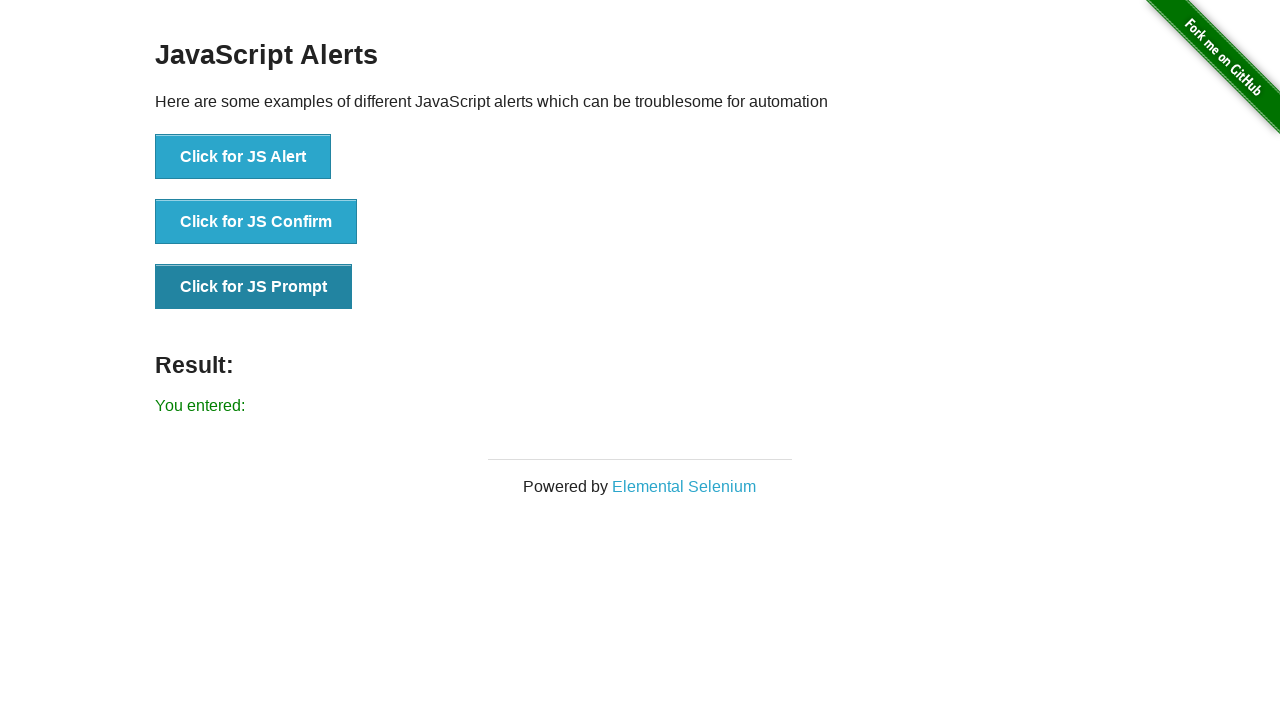

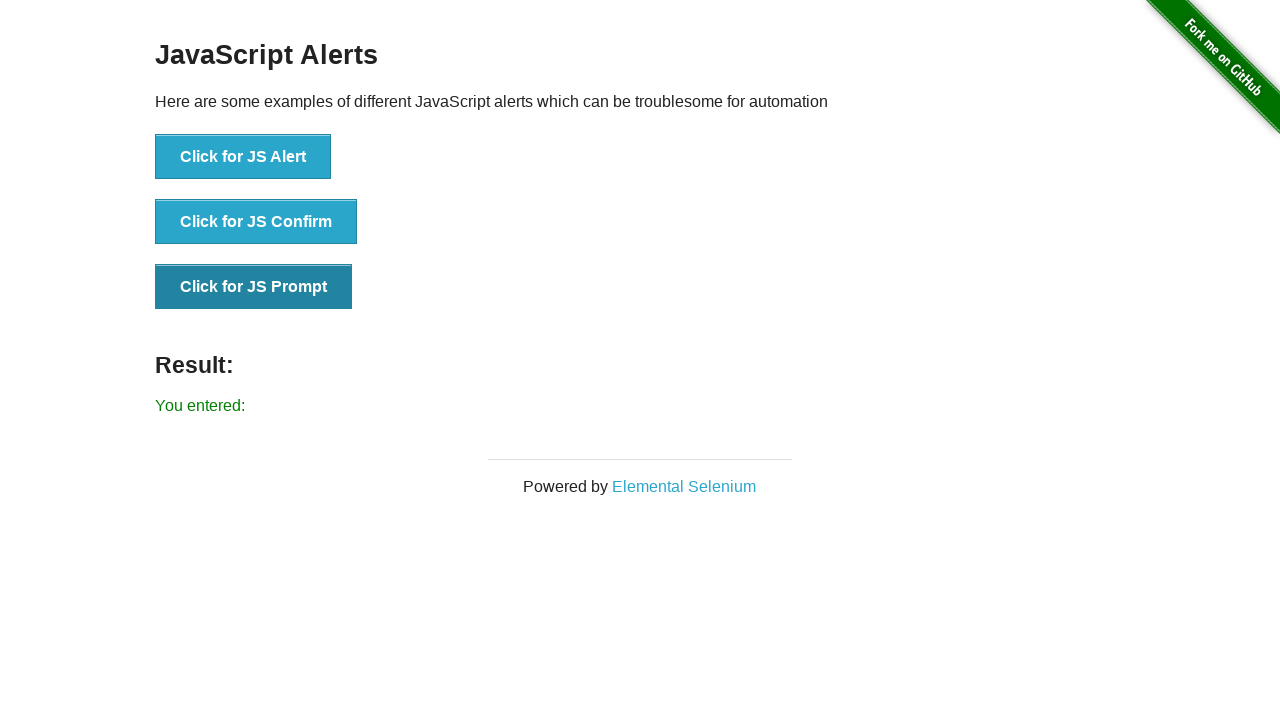